Navigates to the Selenium website, clicks on the Downloads link, and verifies the release number displayed on the page

Starting URL: https://www.selenium.dev/

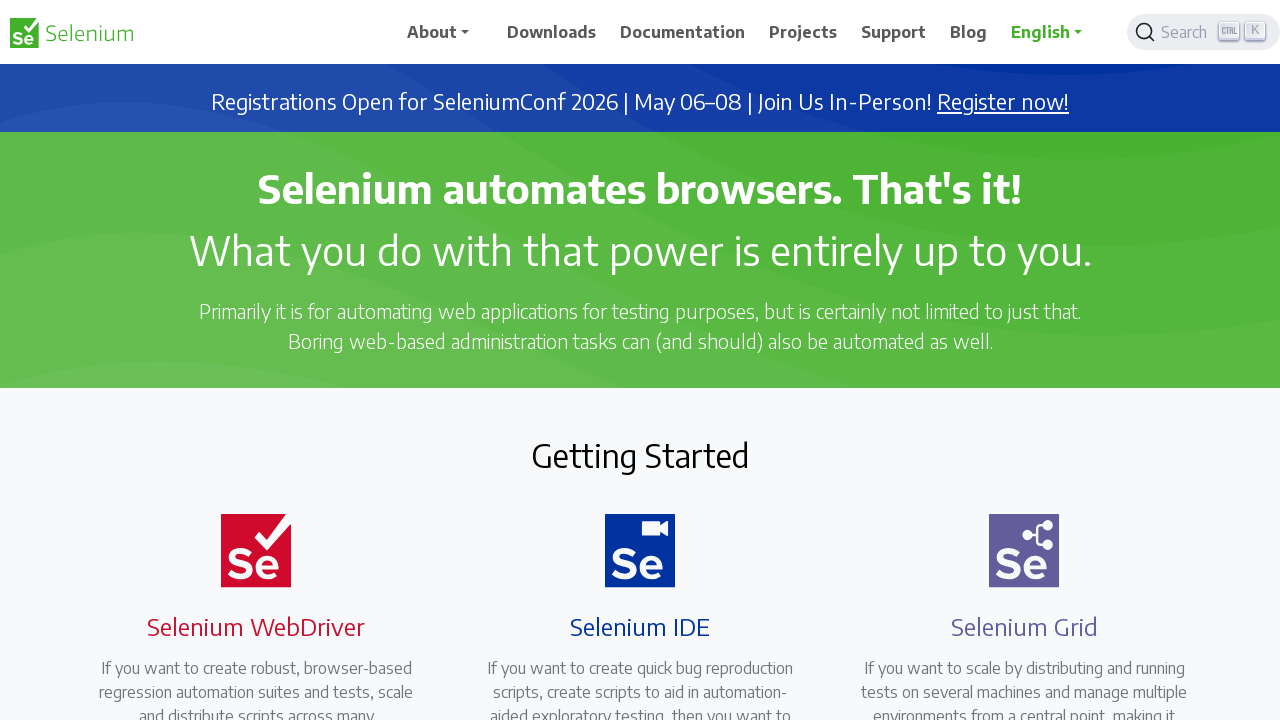

Clicked on the Downloads link at (552, 32) on xpath=//span[normalize-space()='Downloads']
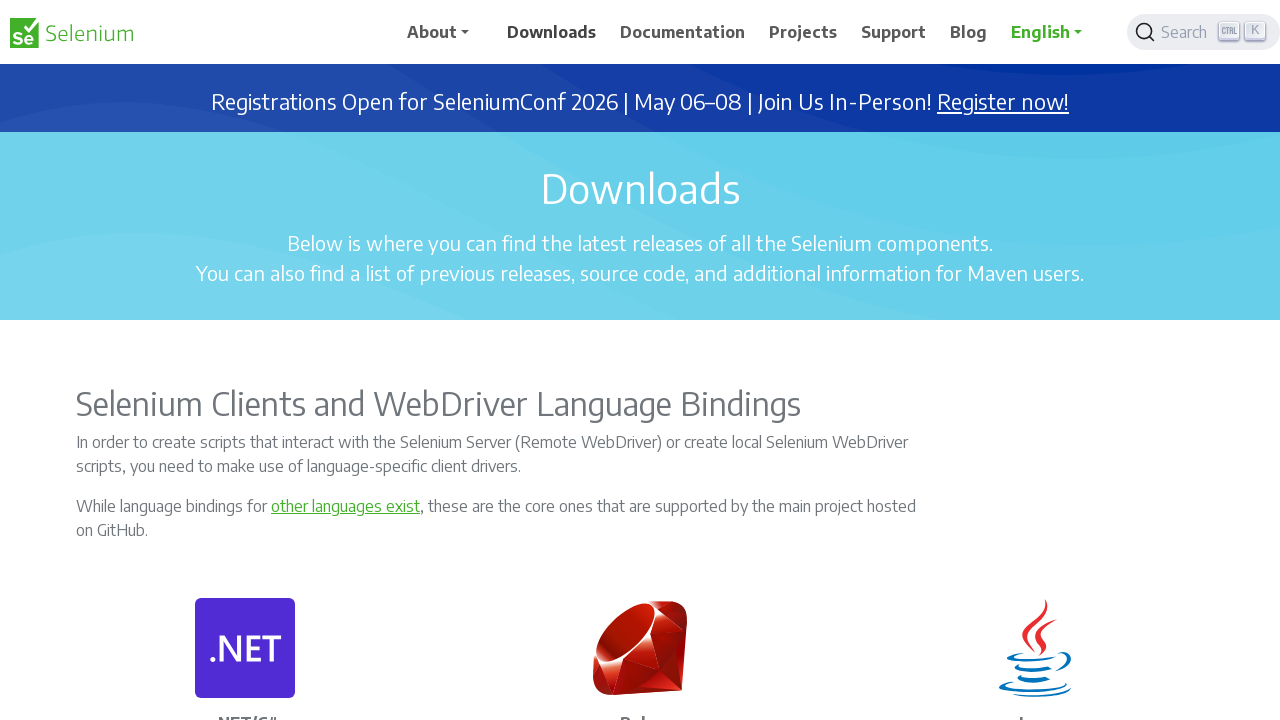

Waited for and found the release number element
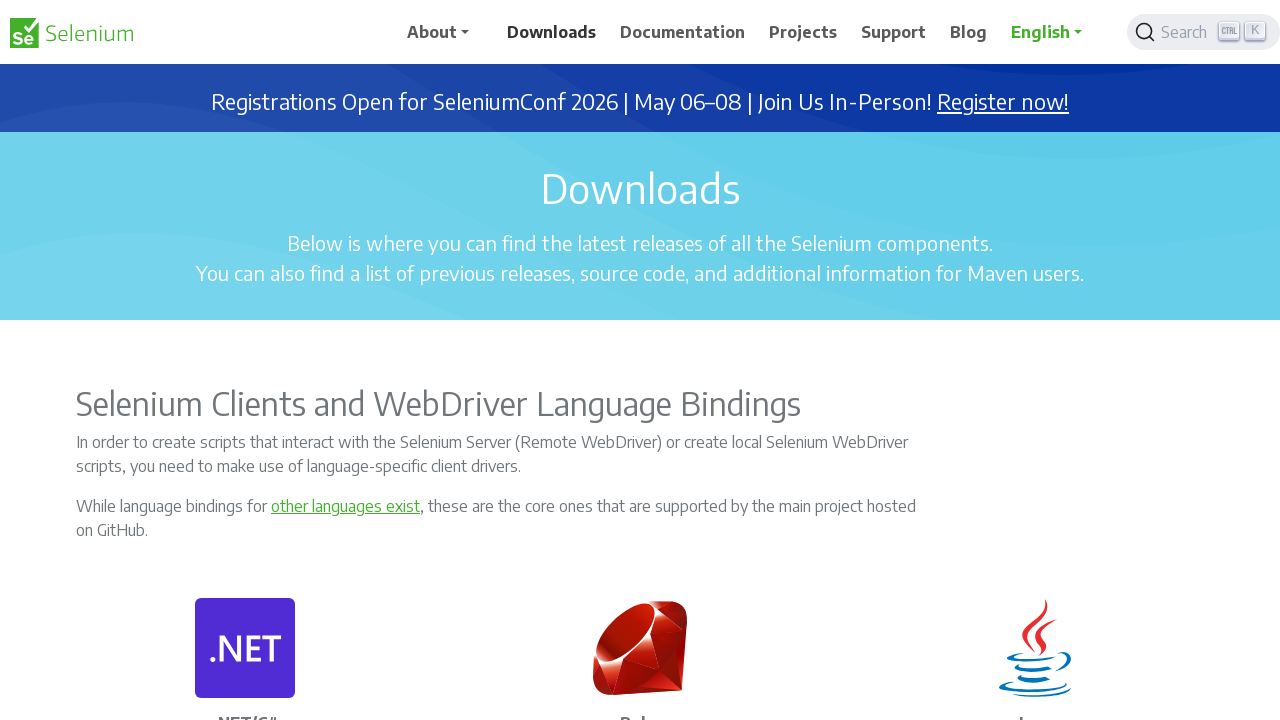

Retrieved release number text: 4.40.0
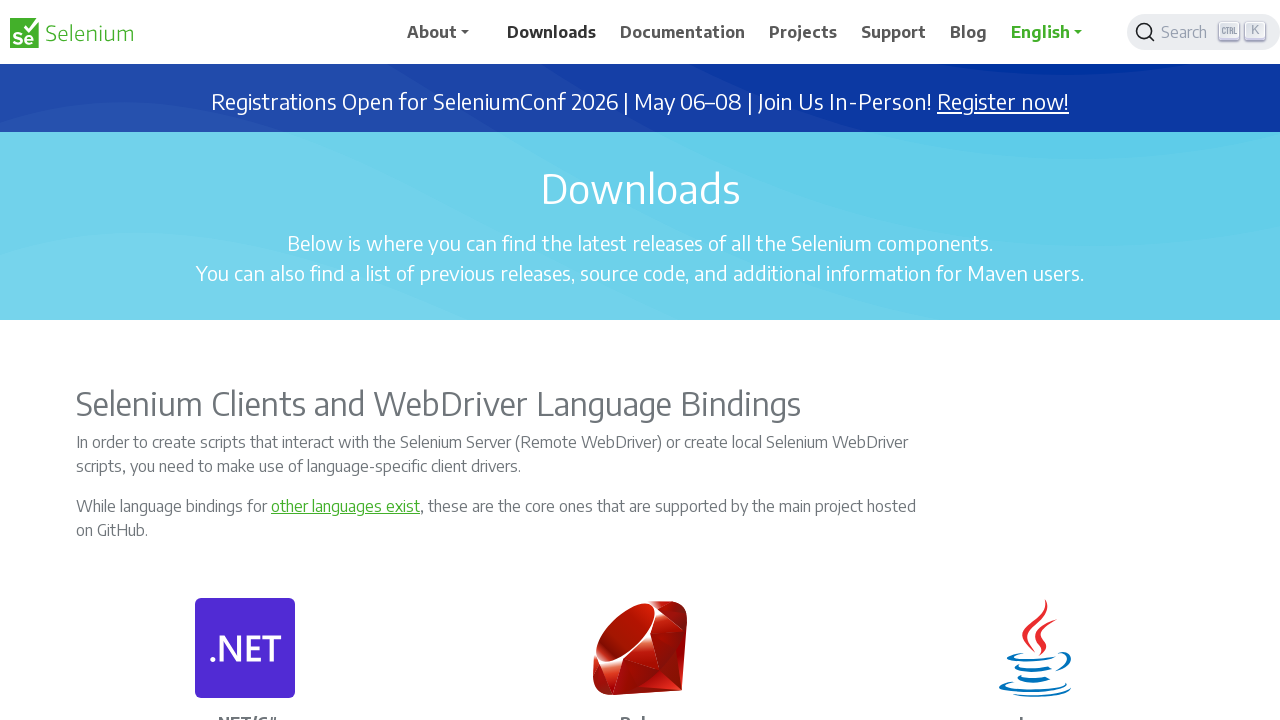

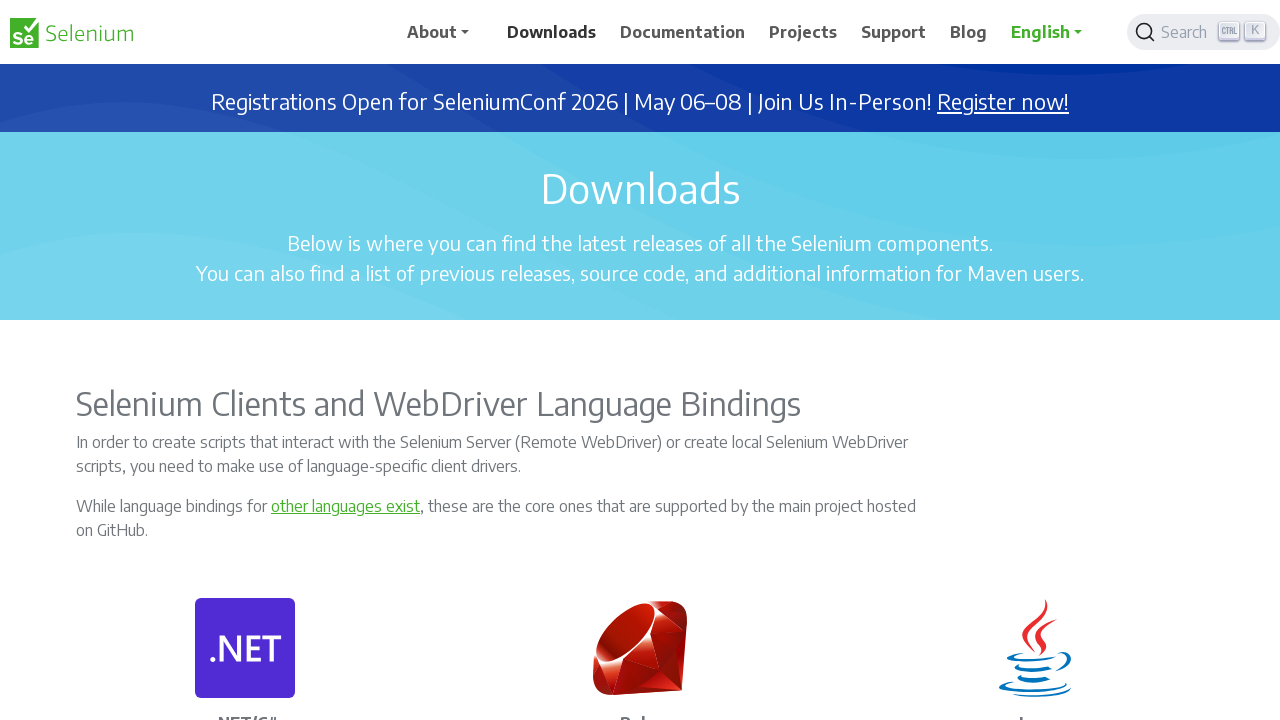